Tests infinite scroll functionality by scrolling to the bottom of the page multiple times to trigger lazy loading of content on a blog listing page

Starting URL: https://www.oschina.net/blog

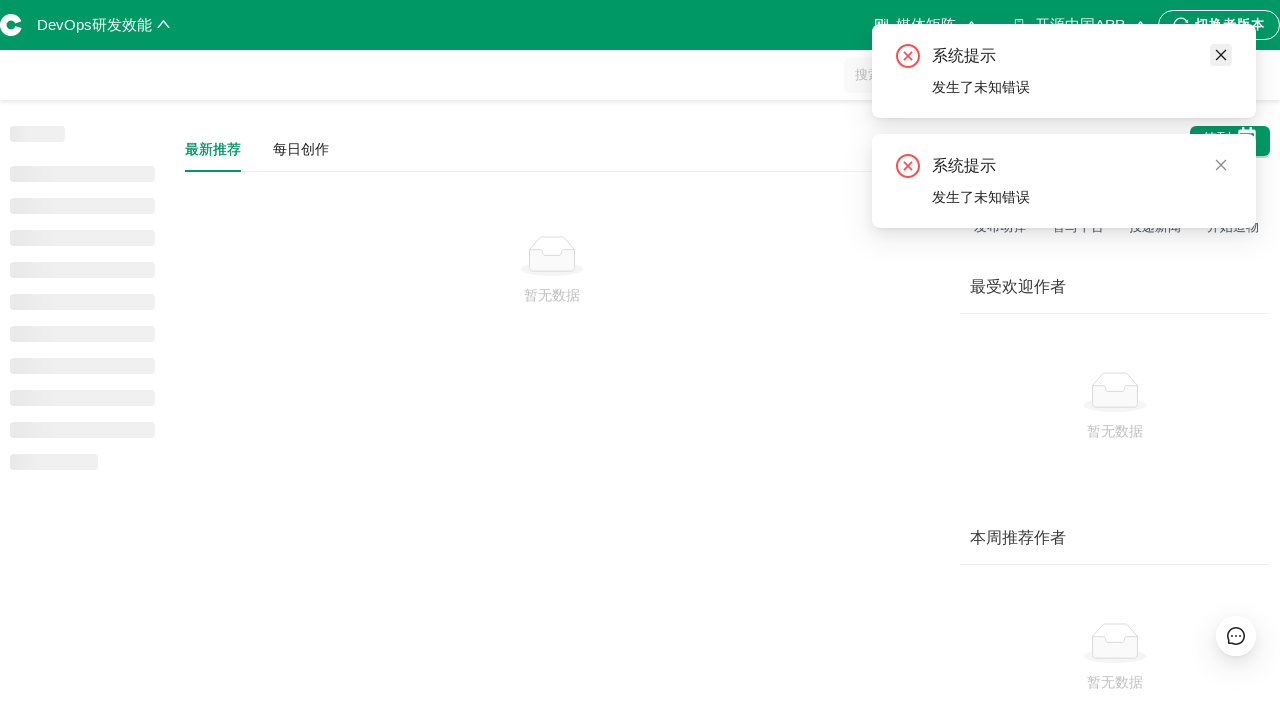

Scrolled to bottom of page (iteration 1)
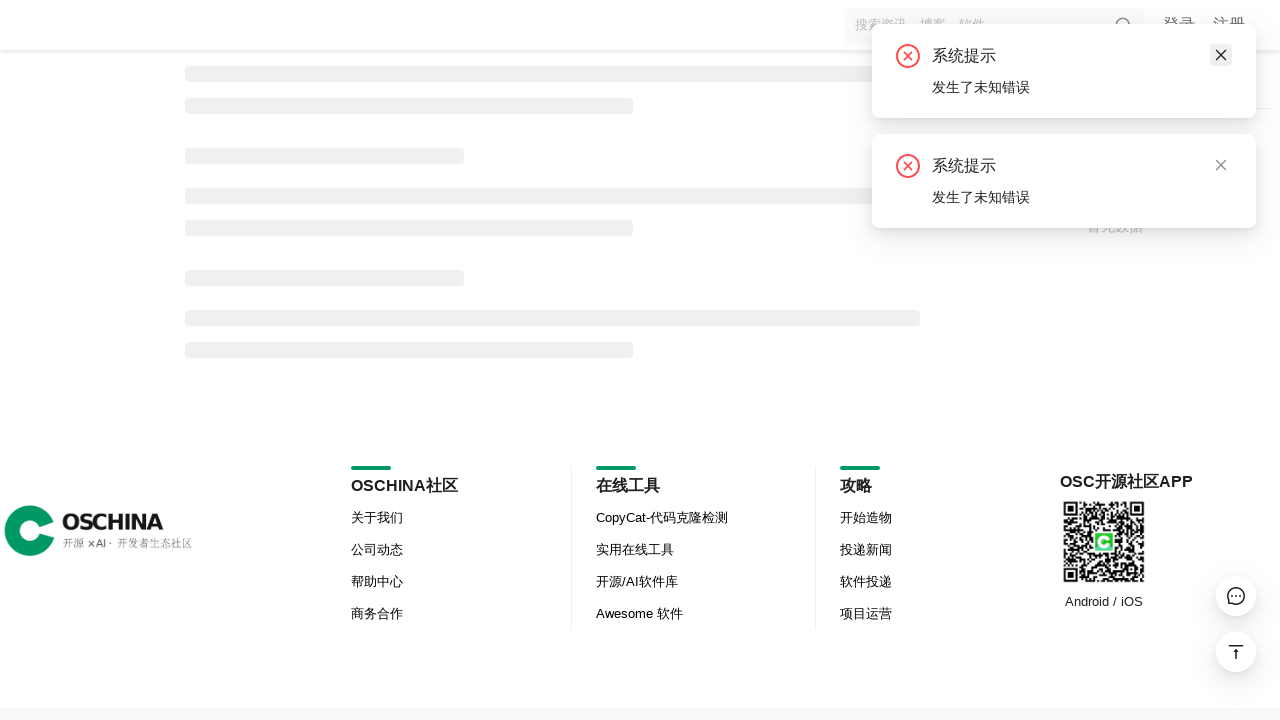

Waited for lazy-loaded content to appear (iteration 1)
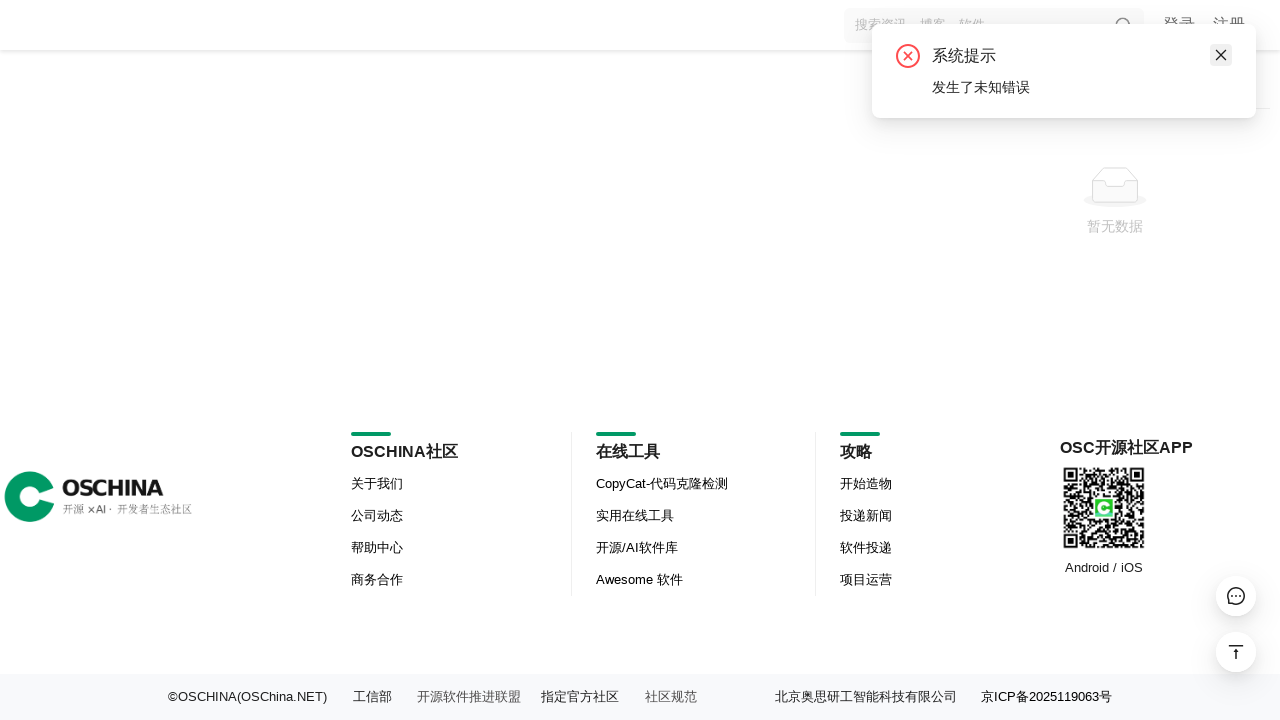

Scrolled to bottom of page (iteration 2)
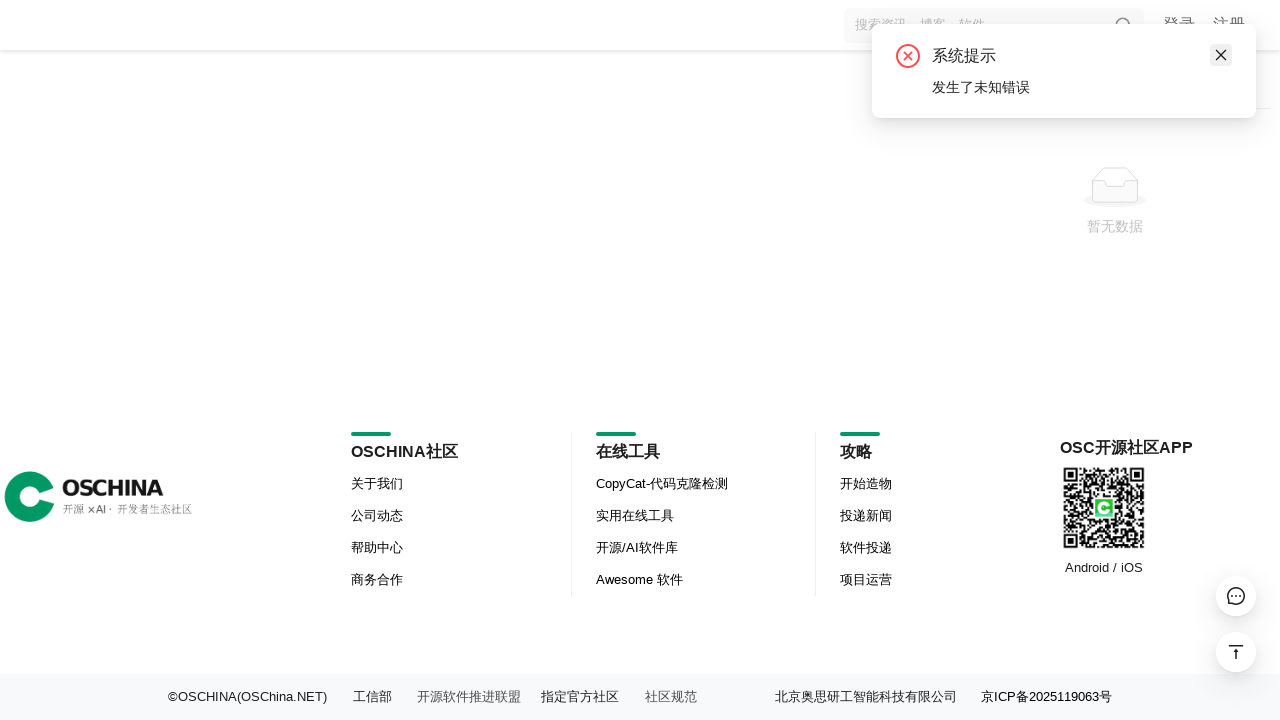

Waited for lazy-loaded content to appear (iteration 2)
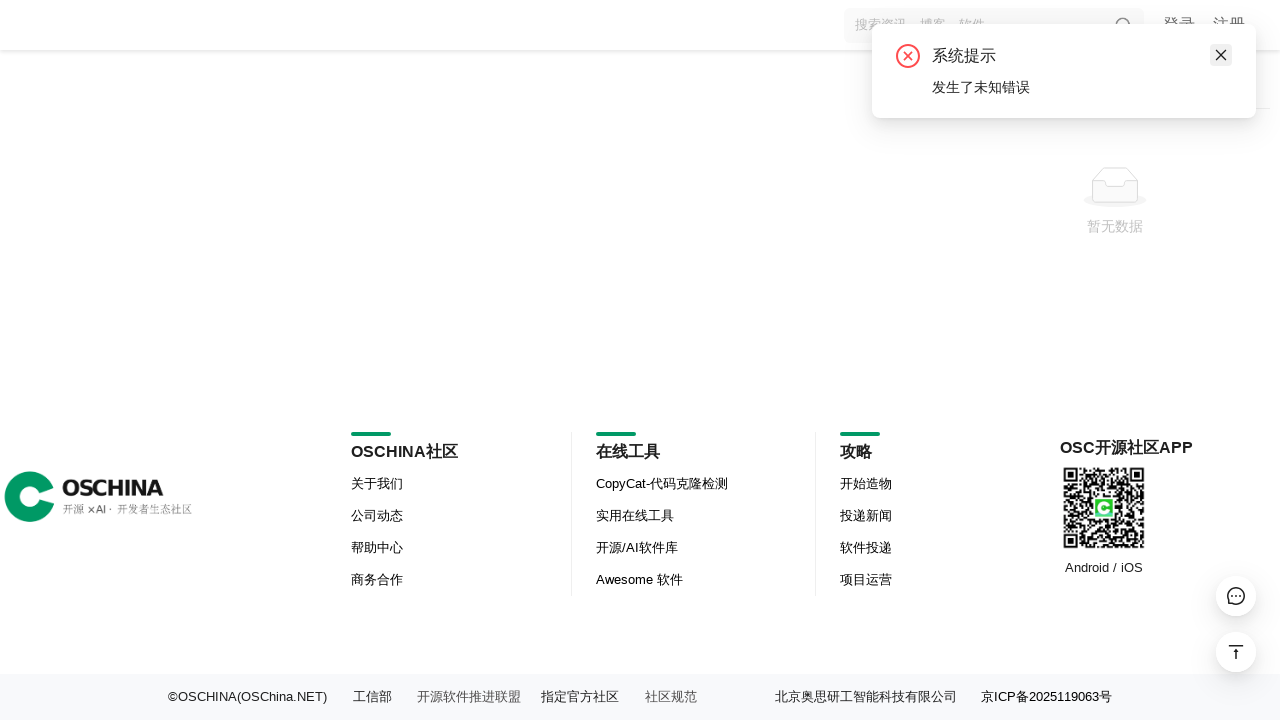

Scrolled to bottom of page (iteration 3)
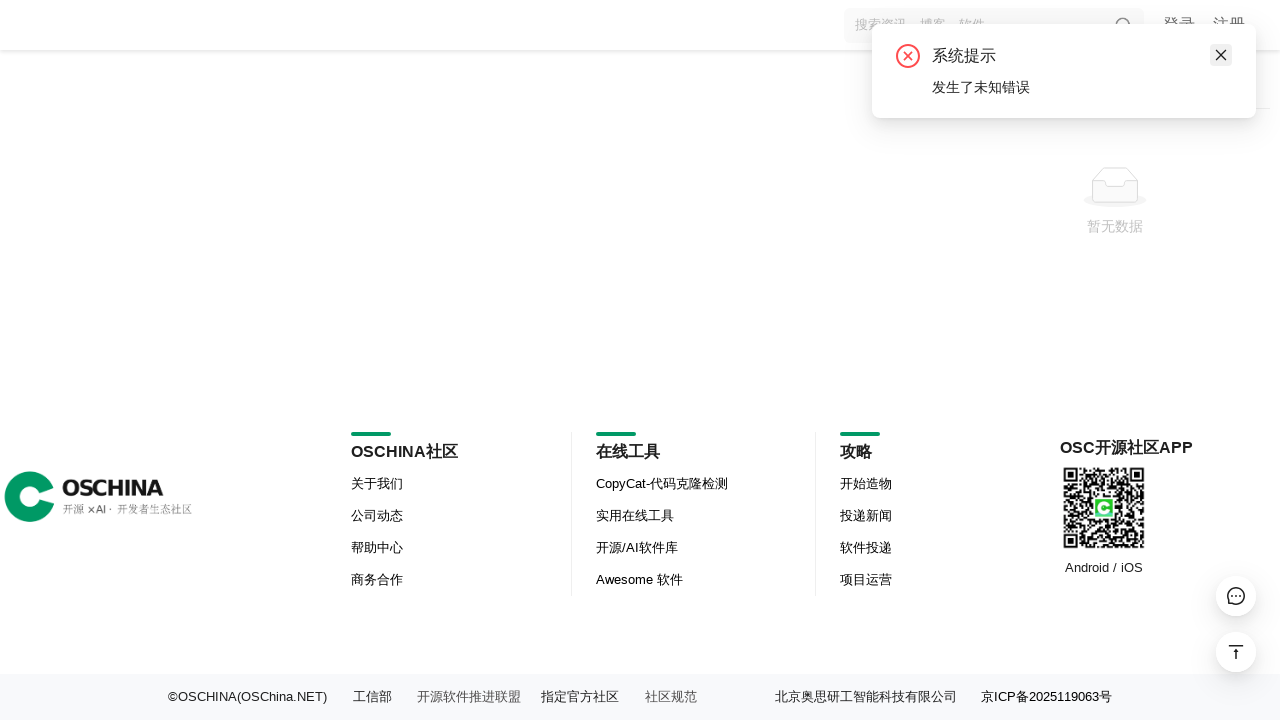

Waited for lazy-loaded content to appear (iteration 3)
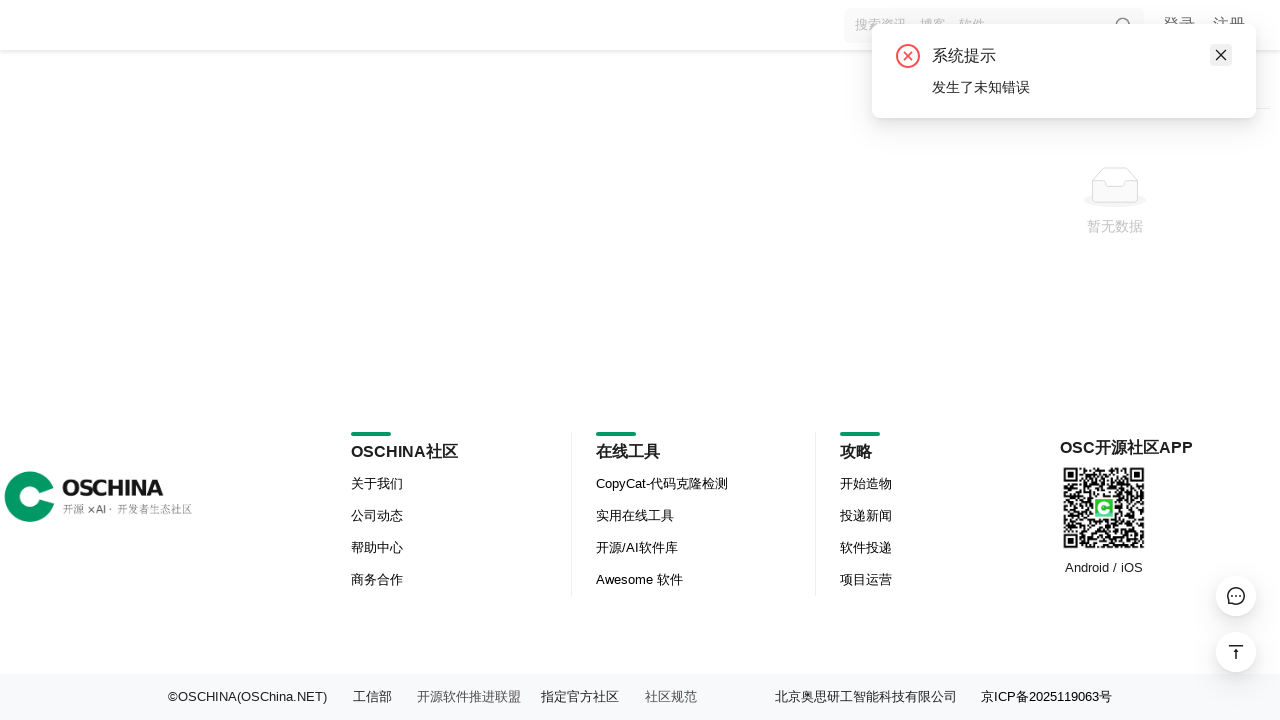

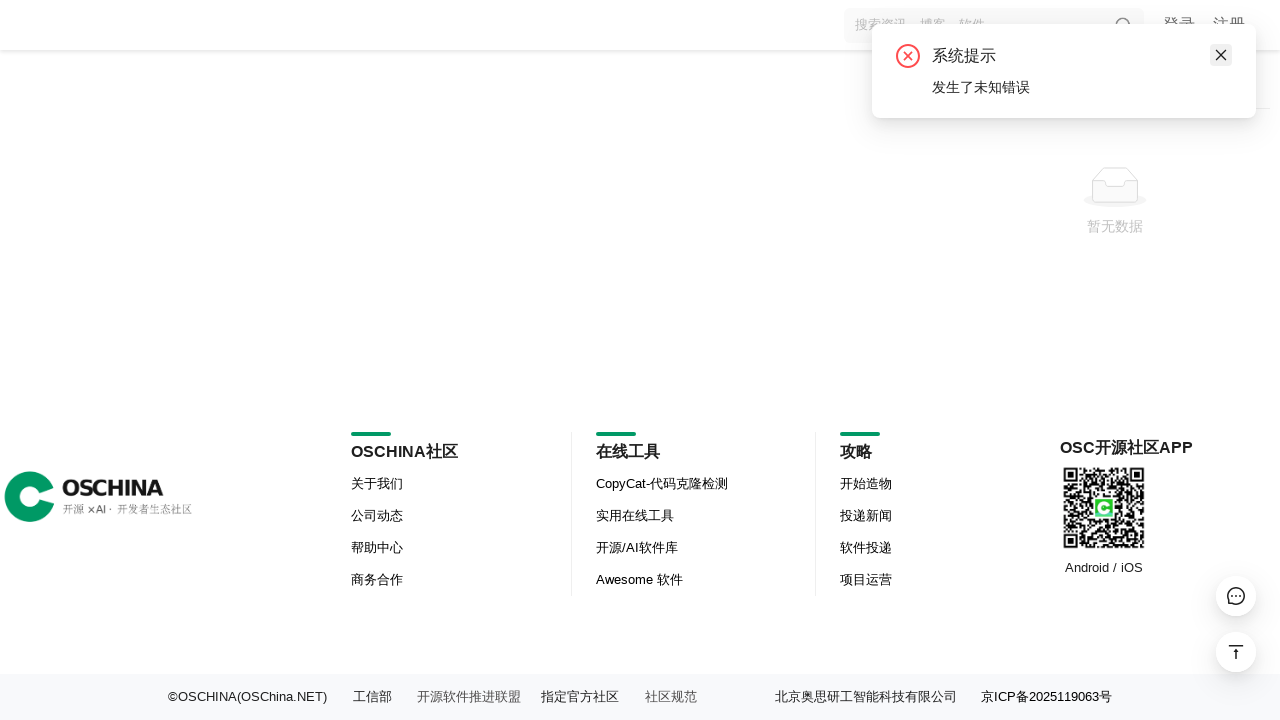